Navigates to carbon.now.sh with code to generate a carbon image, then clicks the Export button to download the generated image

Starting URL: https://carbon.now.sh/?l=auto&code=print(%22Hello%20World%22)

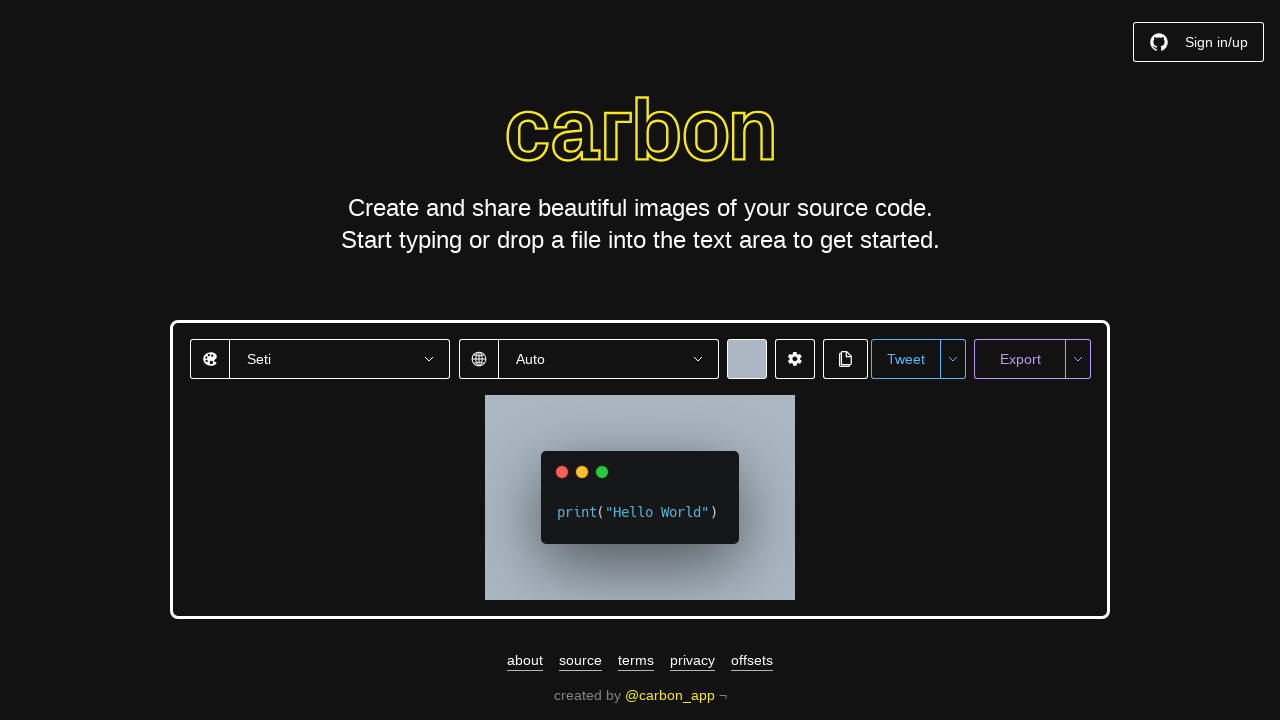

Waited for page to reach networkidle state
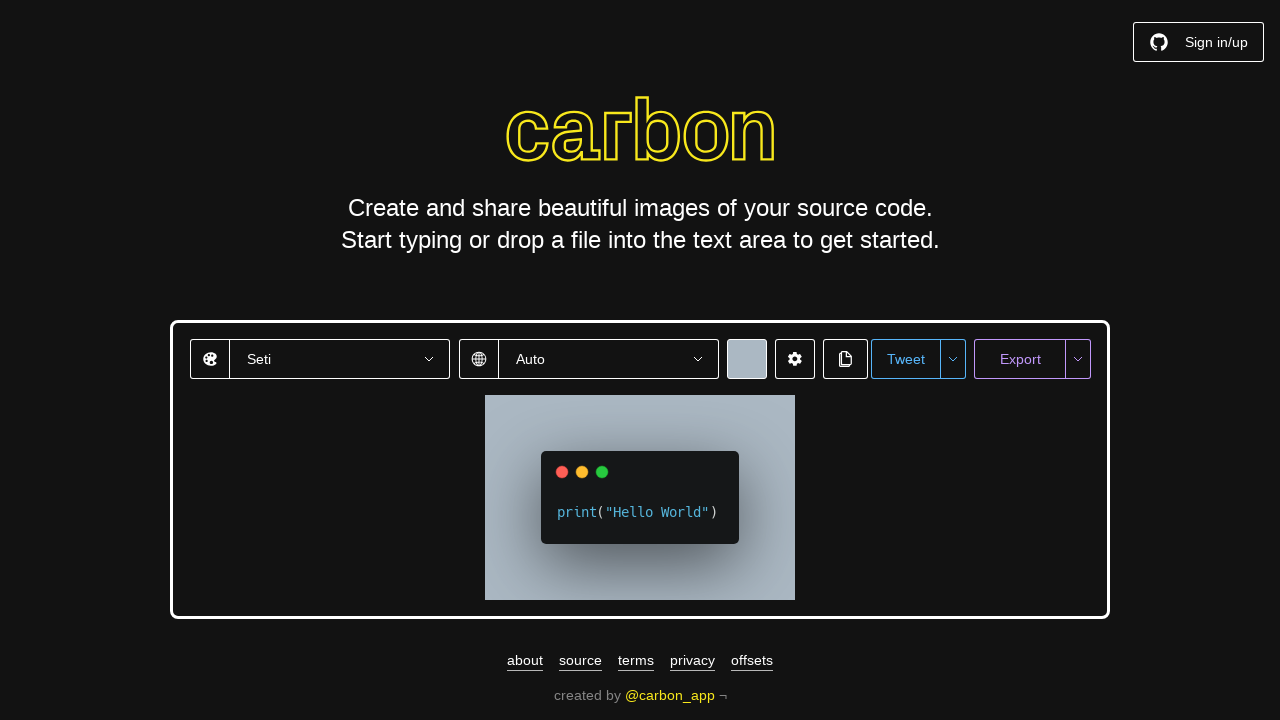

Clicked the Export button to download the carbon image at (1020, 359) on xpath=//button[contains(text(),'Export')]
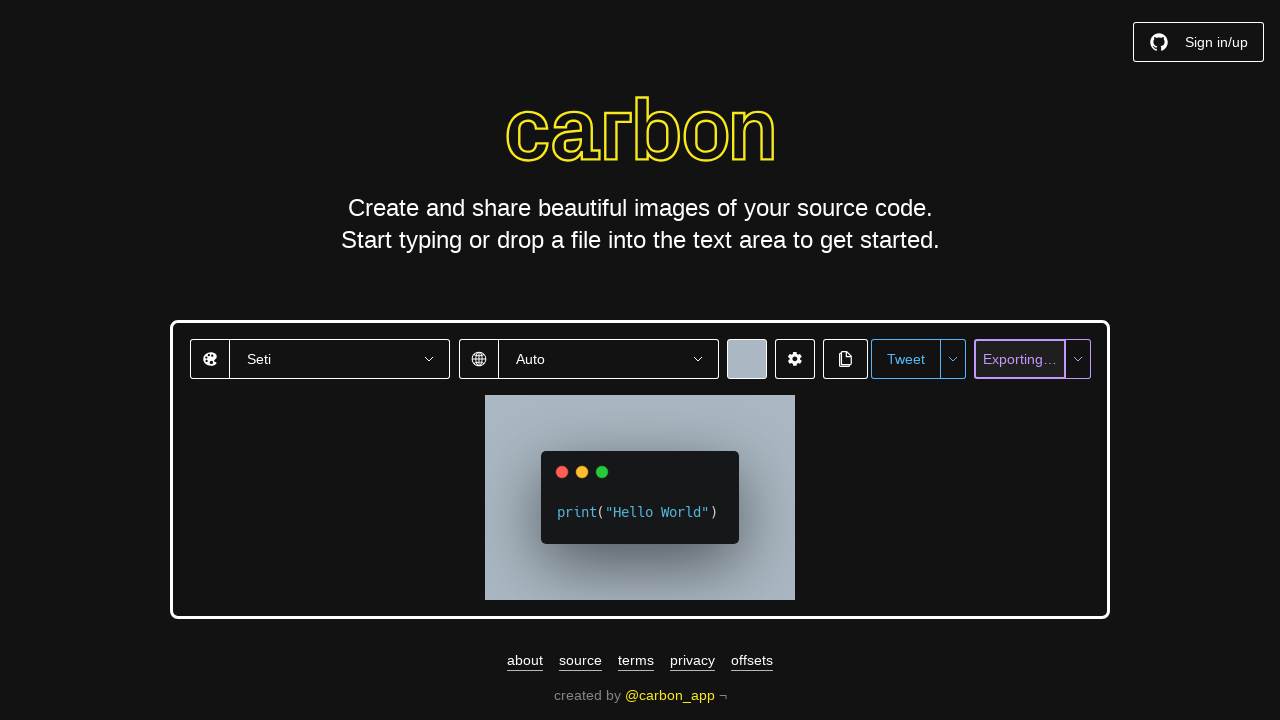

Waited 2 seconds for download to initiate
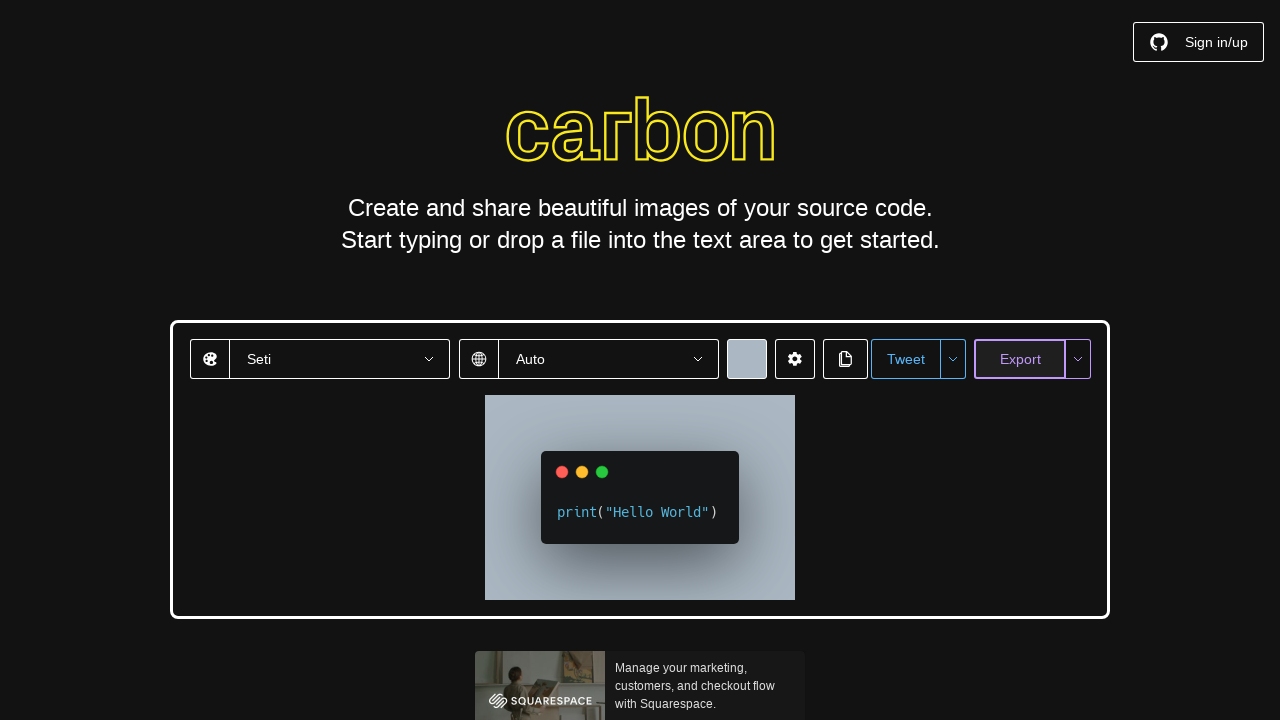

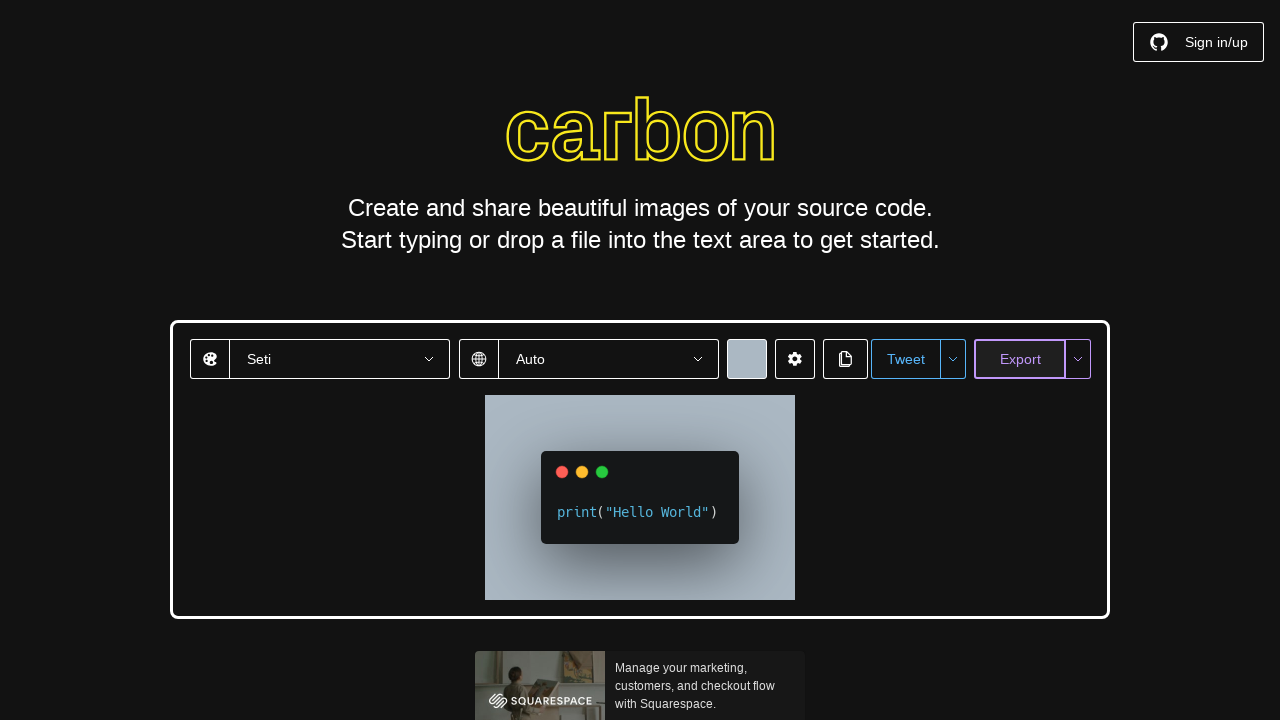